Fills out a form with first name, last name, and email fields, then submits it

Starting URL: https://secure-retreat-92358.herokuapp.com/

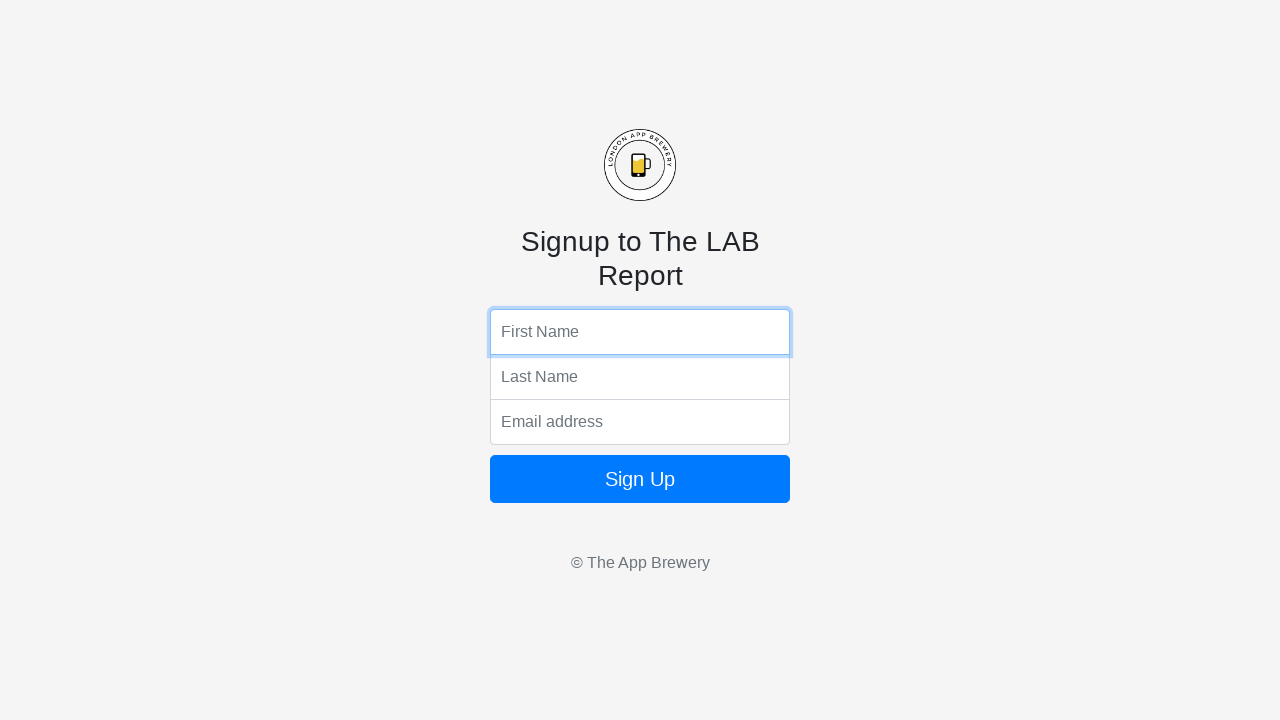

Filled first name field with 'John' on xpath=/html/body/form/input[1]
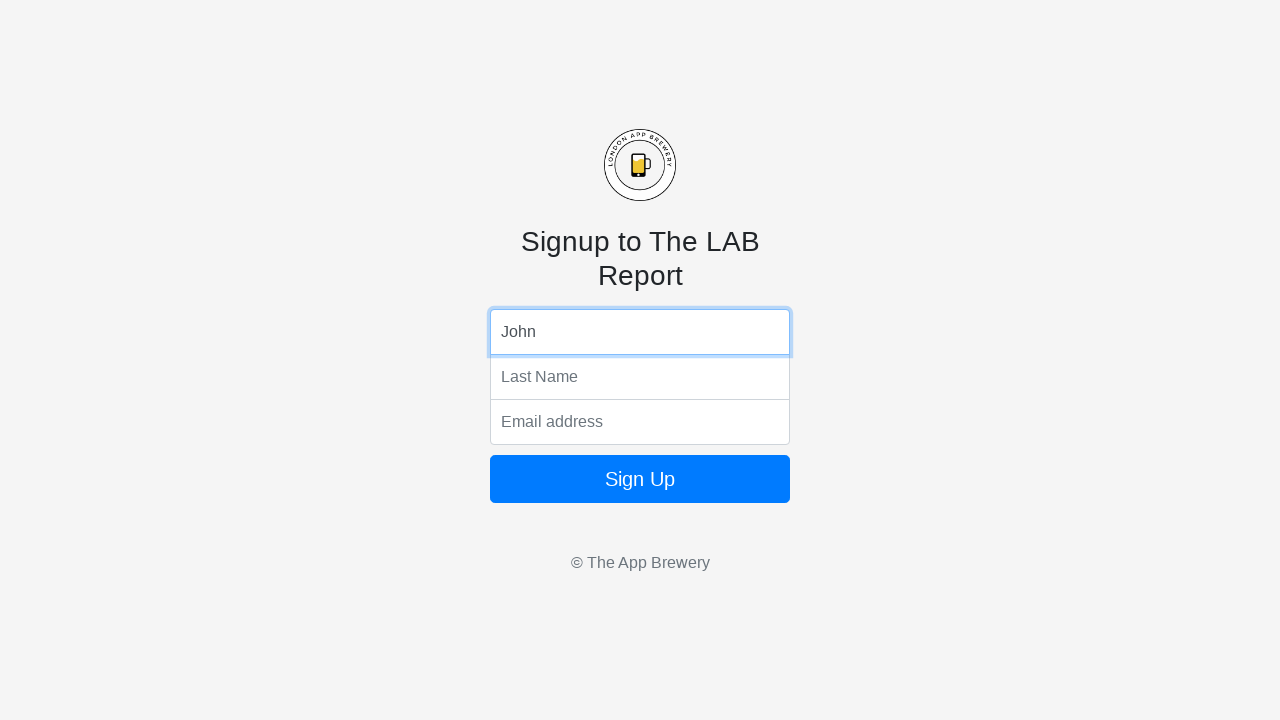

Filled last name field with 'Smith' on xpath=/html/body/form/input[2]
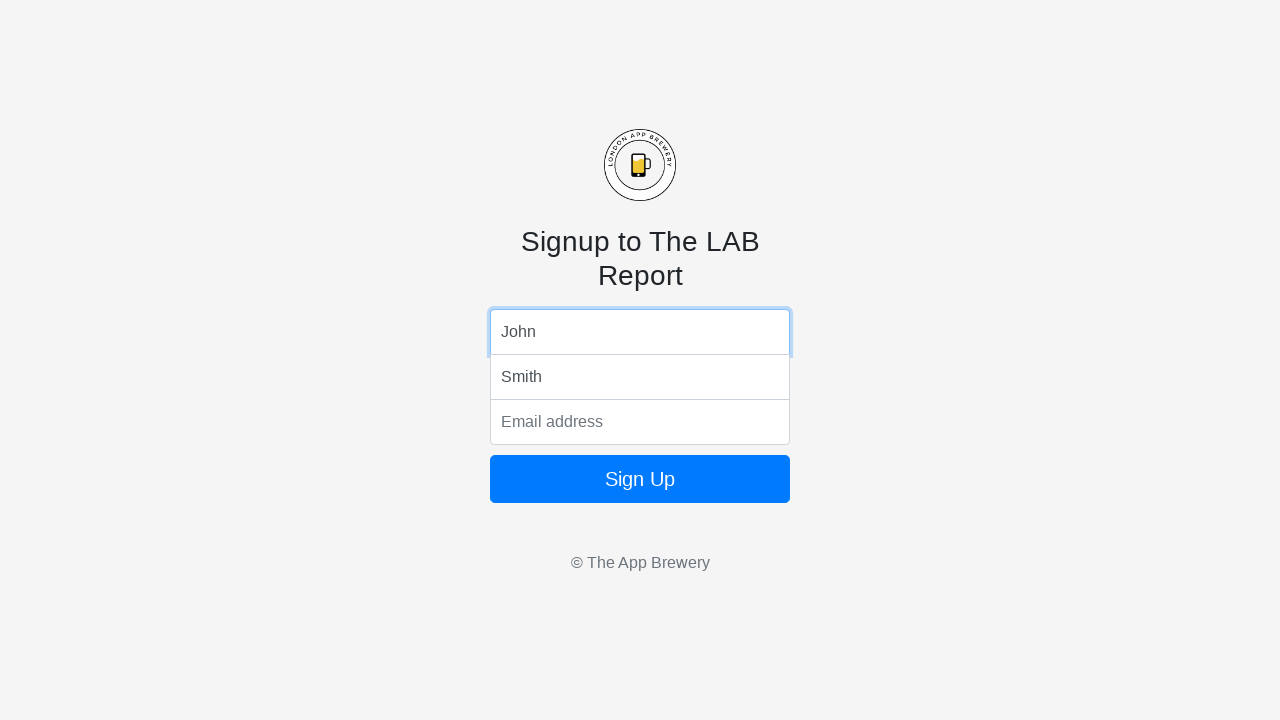

Filled email field with 'john.smith@example.com' on xpath=/html/body/form/input[3]
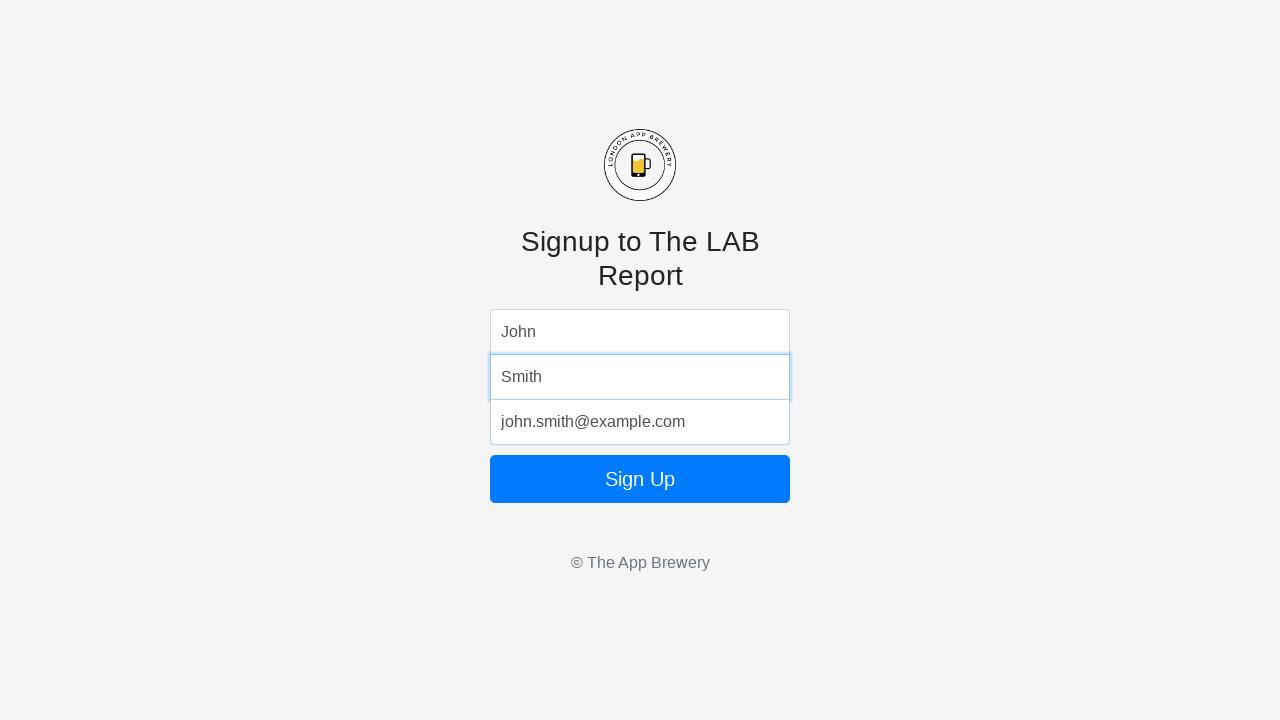

Clicked form submit button at (640, 479) on form button
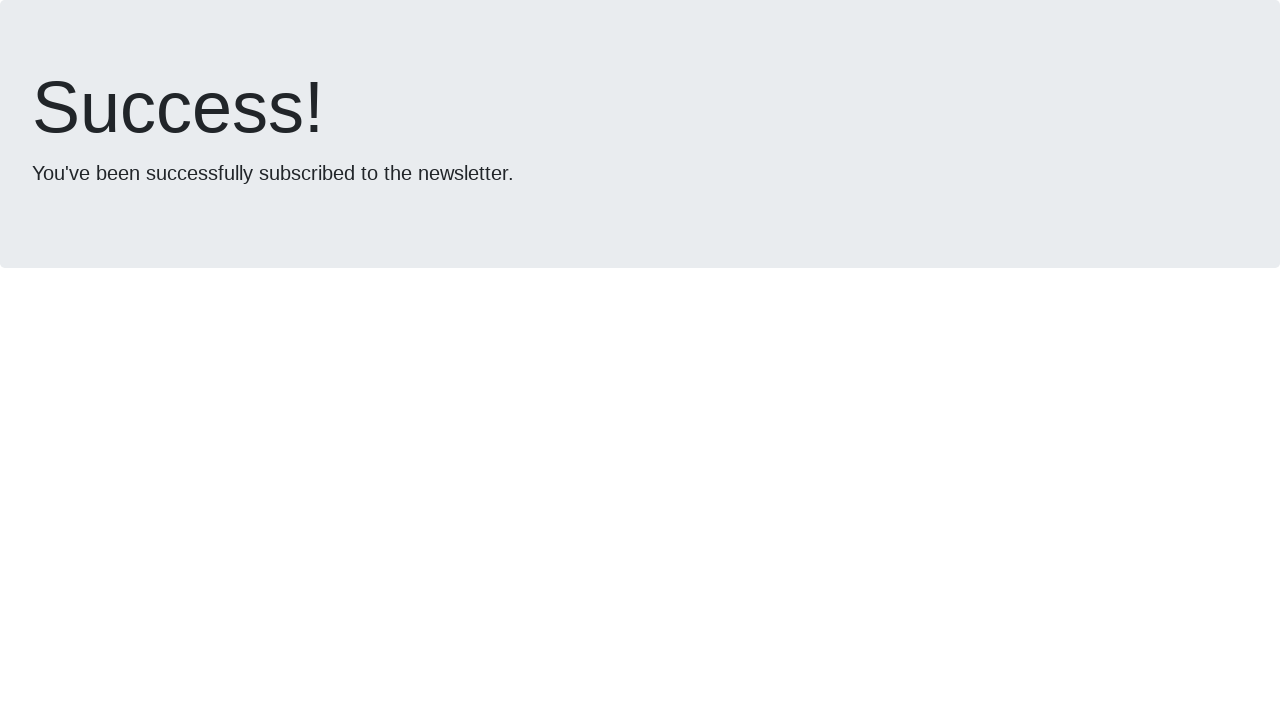

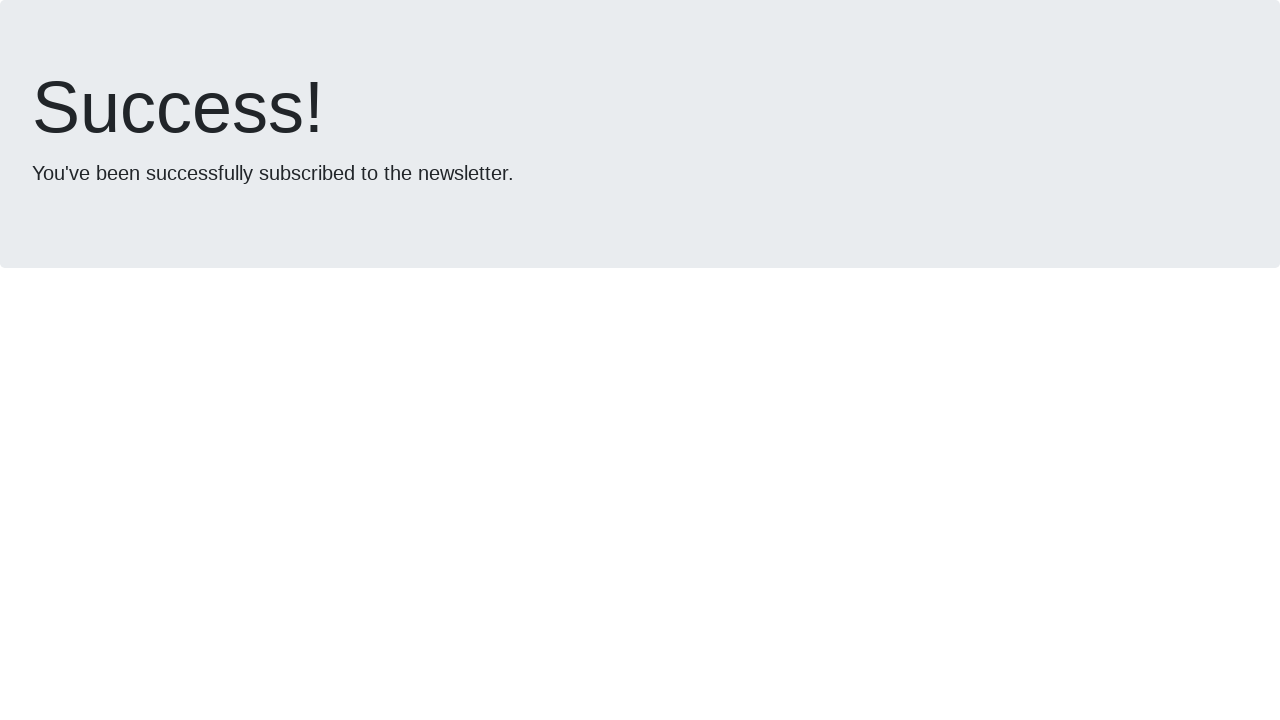